Tests JavaScript alerts including simple alert, confirm dialog, and prompt dialog with text input

Starting URL: https://the-internet.herokuapp.com/javascript_alerts

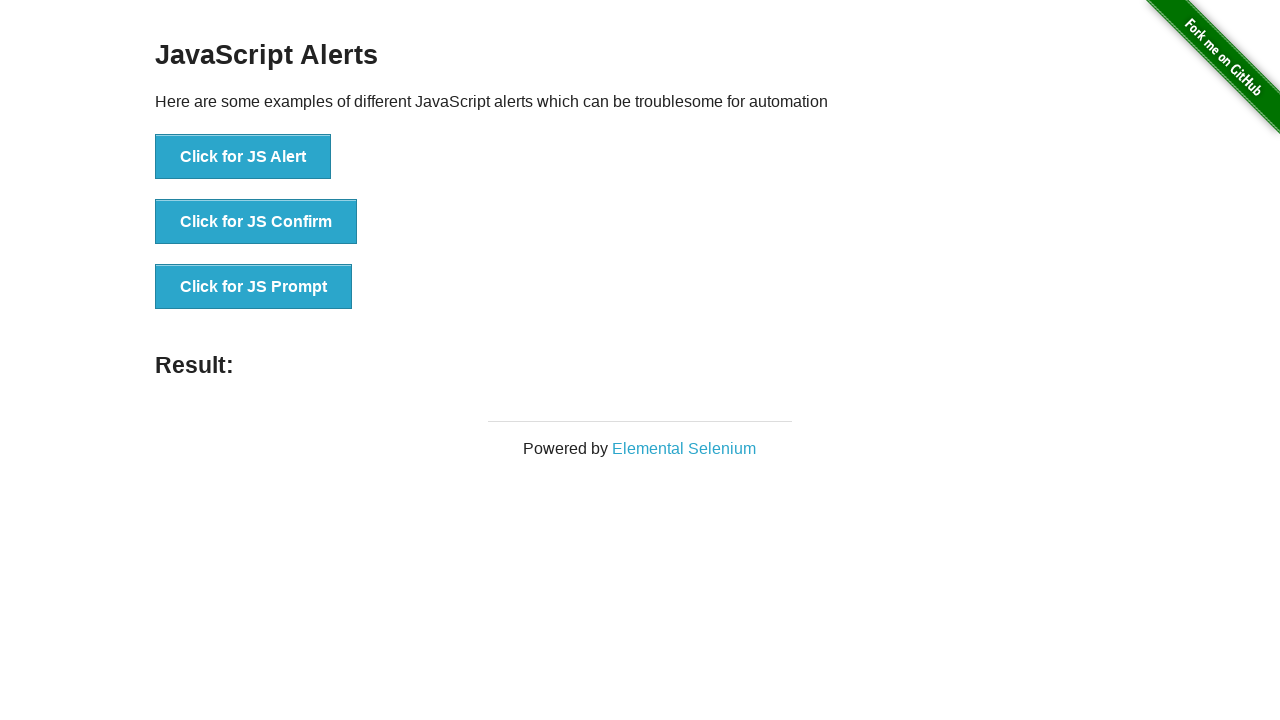

Set up dialog handler for JavaScript alerts and prompts
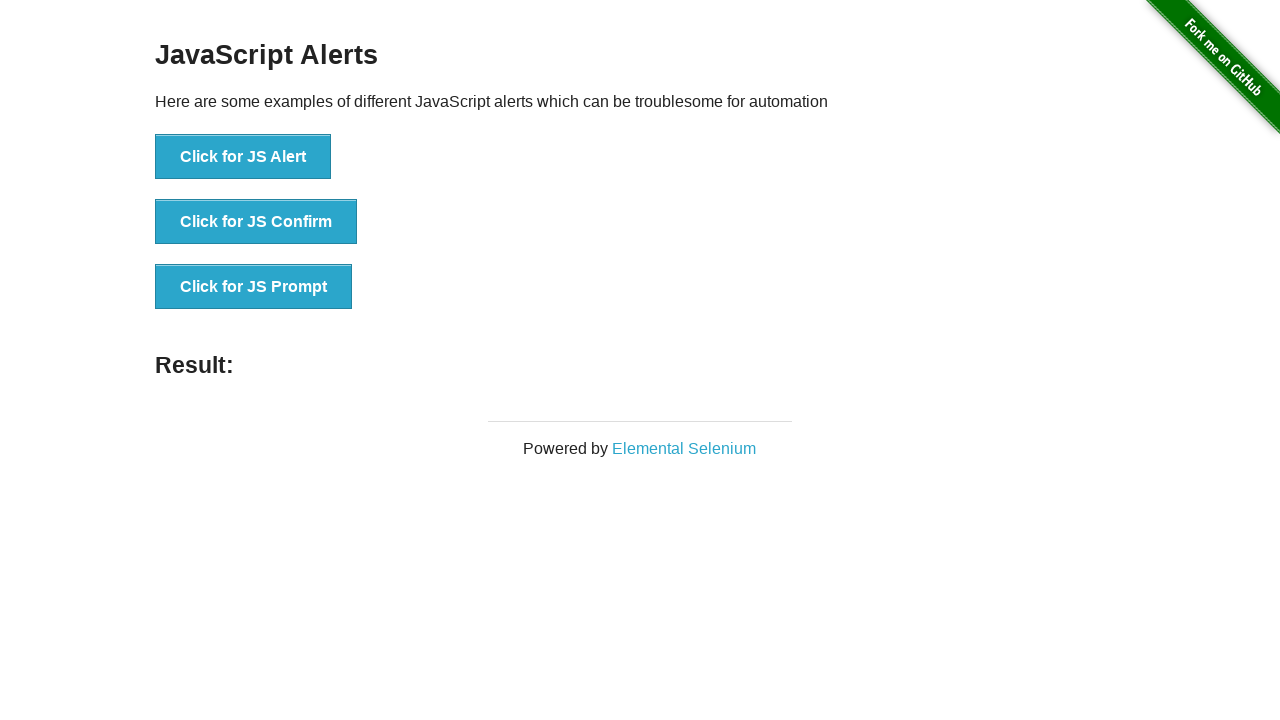

Clicked JS Alert button and accepted simple alert at (243, 157) on xpath=//*[@id='content']/div/ul/li[1]/button
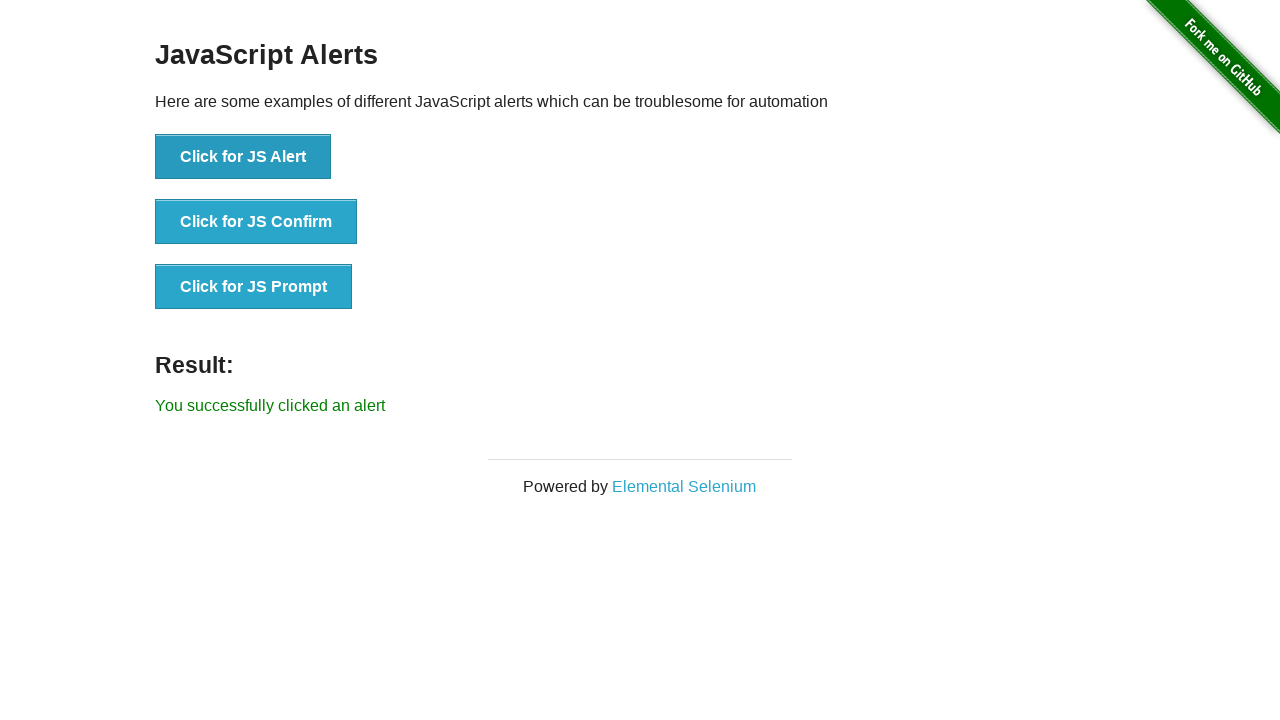

Clicked JS Confirm button and accepted confirm dialog at (256, 222) on xpath=//*[@id='content']/div/ul/li[2]/button
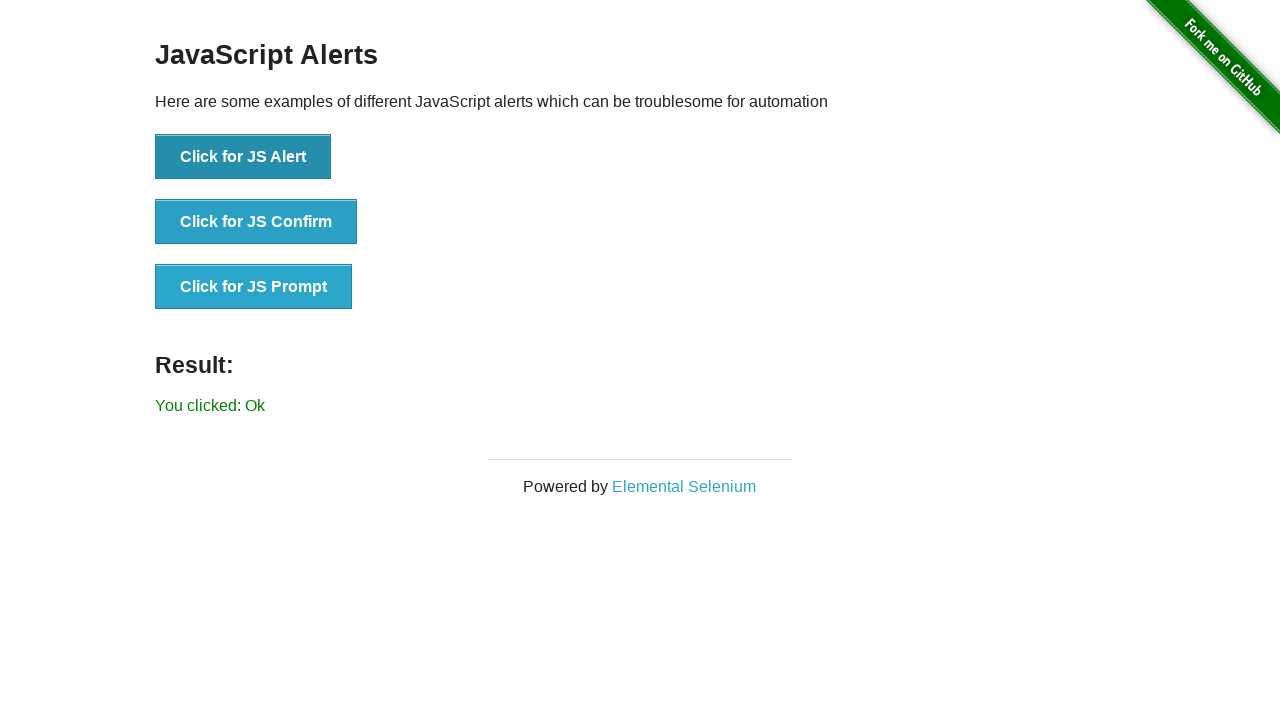

Clicked JS Prompt button and entered text 'Test12345!@#$' in prompt dialog at (254, 287) on xpath=//*[@id='content']/div/ul/li[3]/button
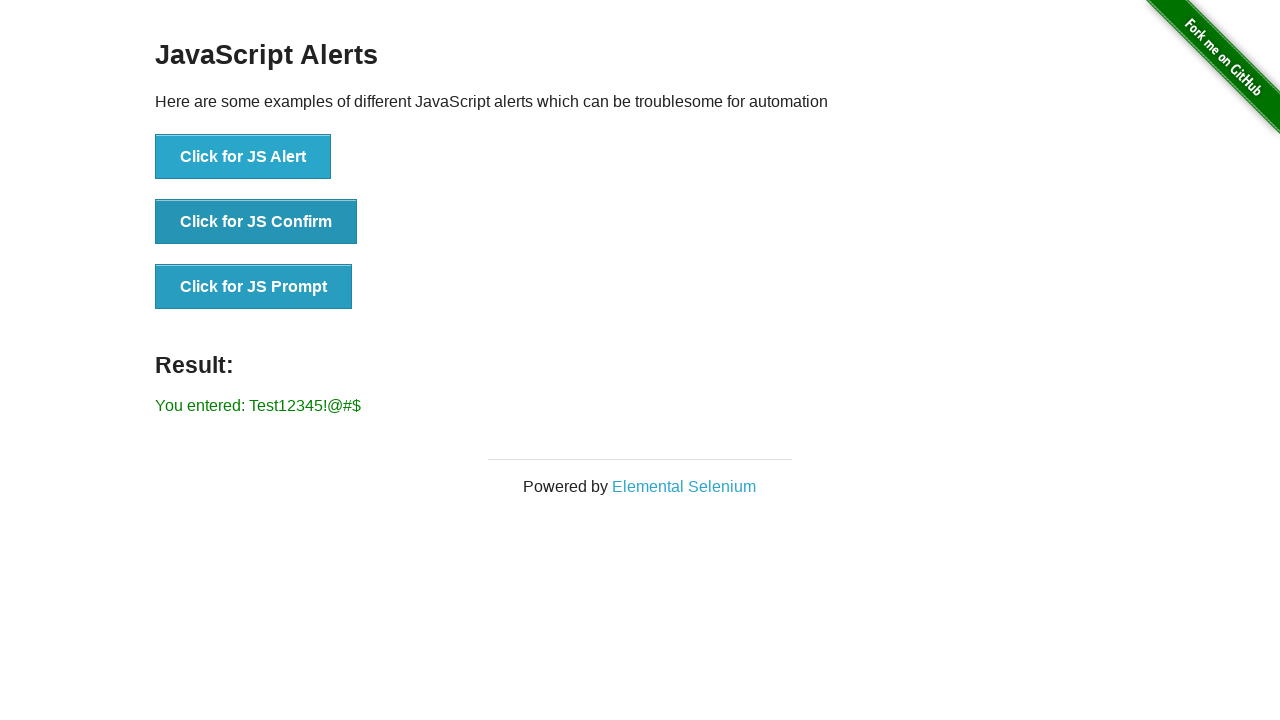

Result element loaded after prompt completion
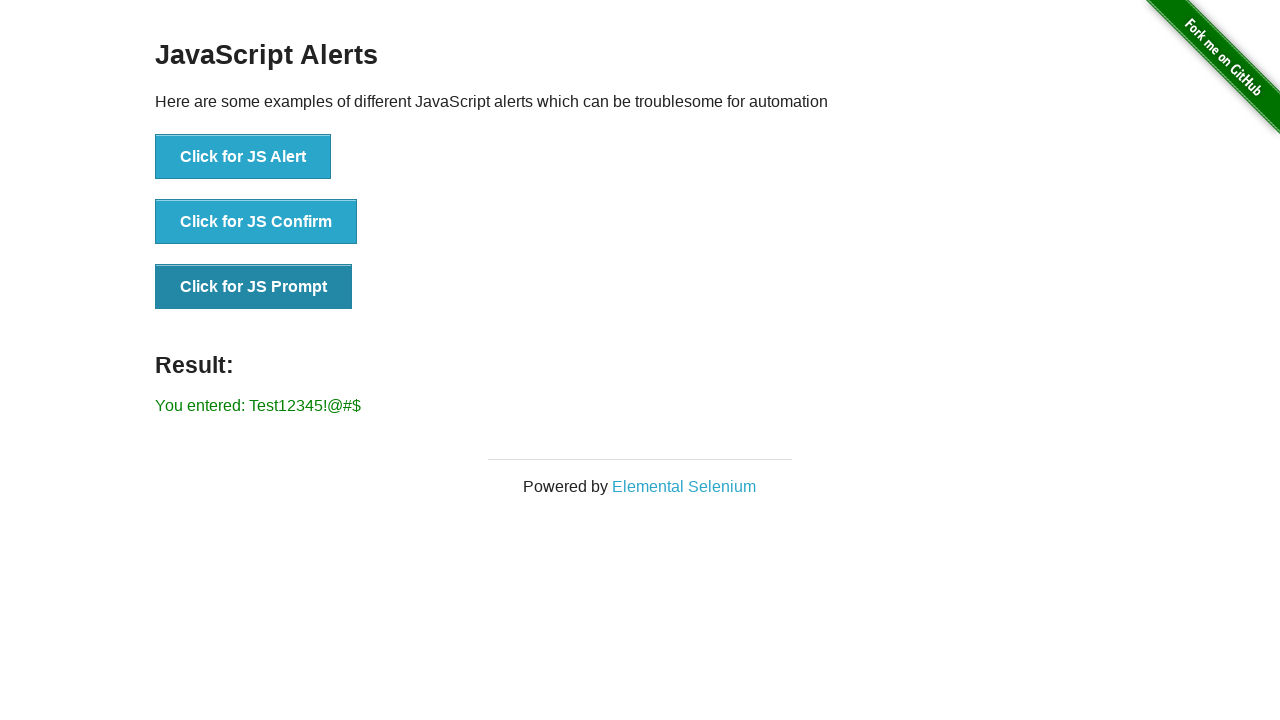

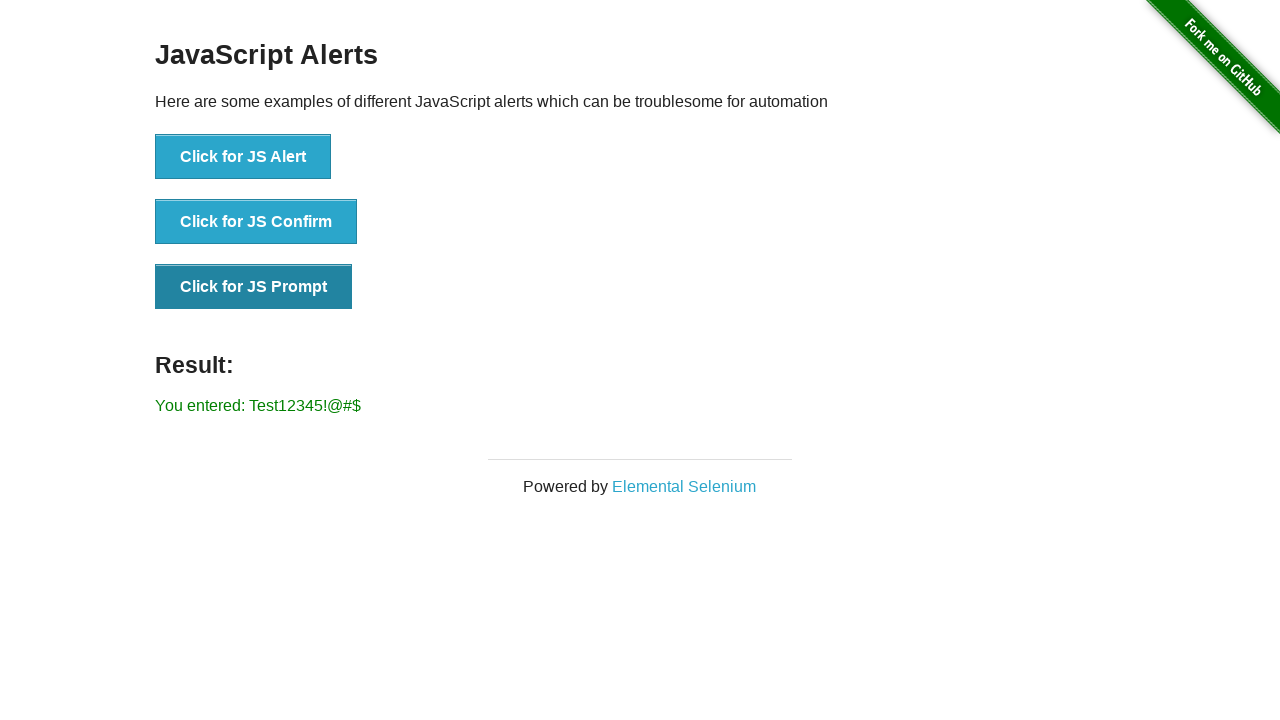